Tests AJAX loading functionality by clicking a button and waiting for dynamically loaded content to appear

Starting URL: http://uitestingplayground.com/ajax

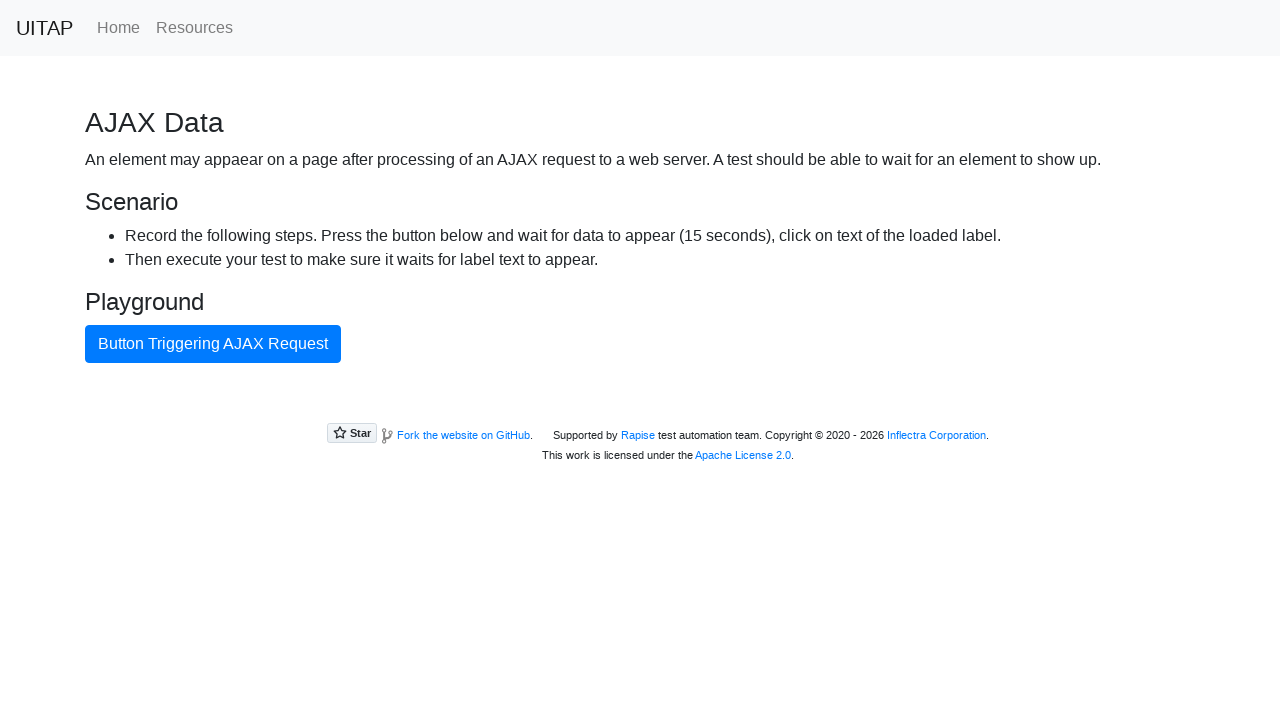

Clicked blue button to trigger AJAX request at (213, 344) on button.btn-primary
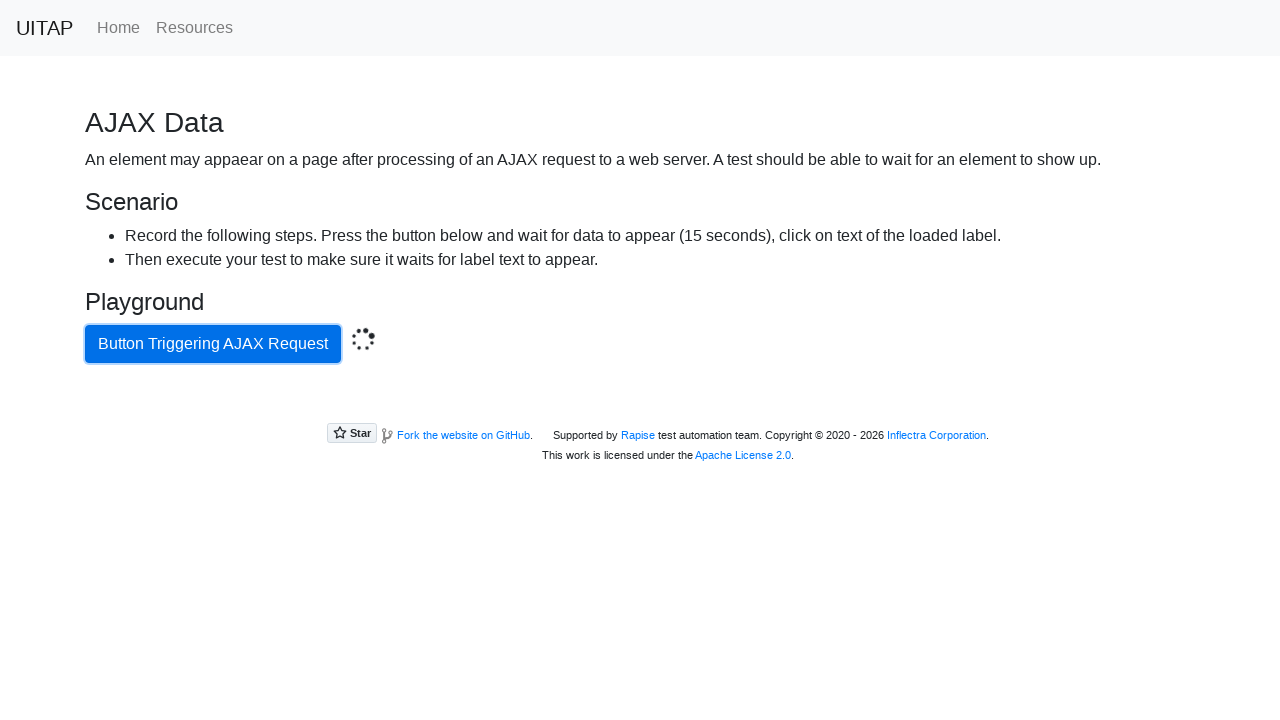

Waited for dynamically loaded content to appear
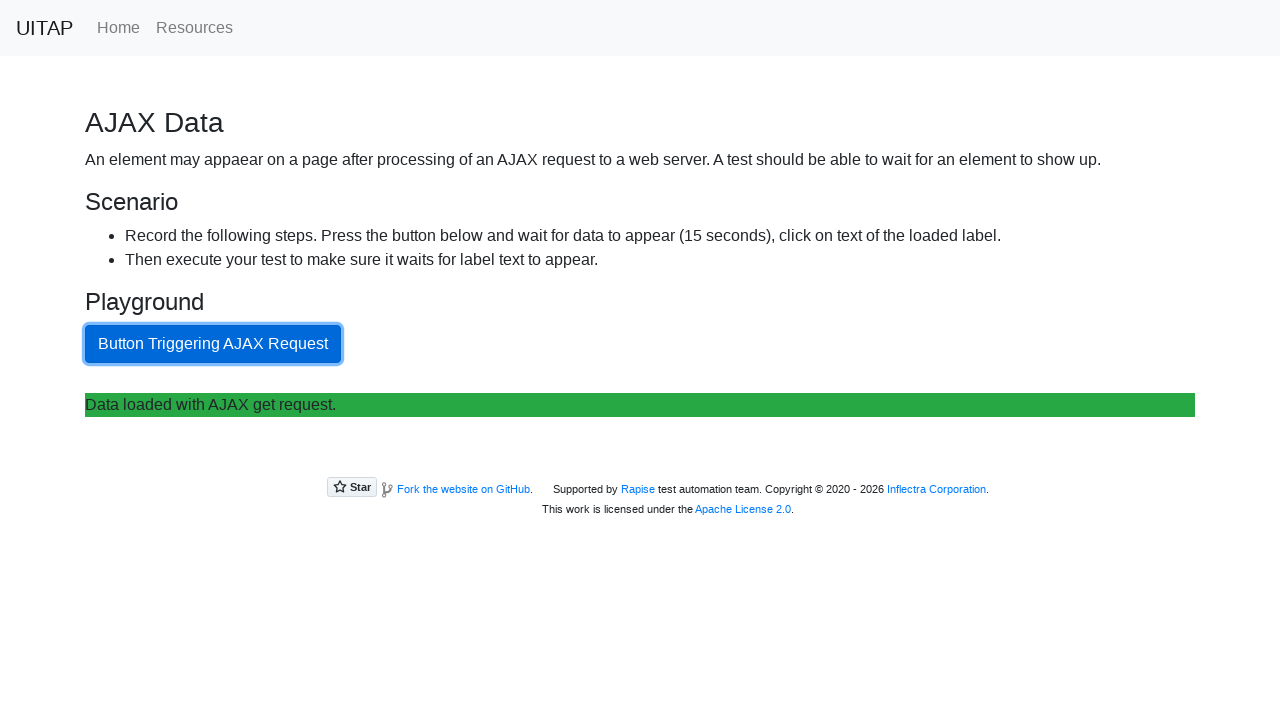

Retrieved loaded text content
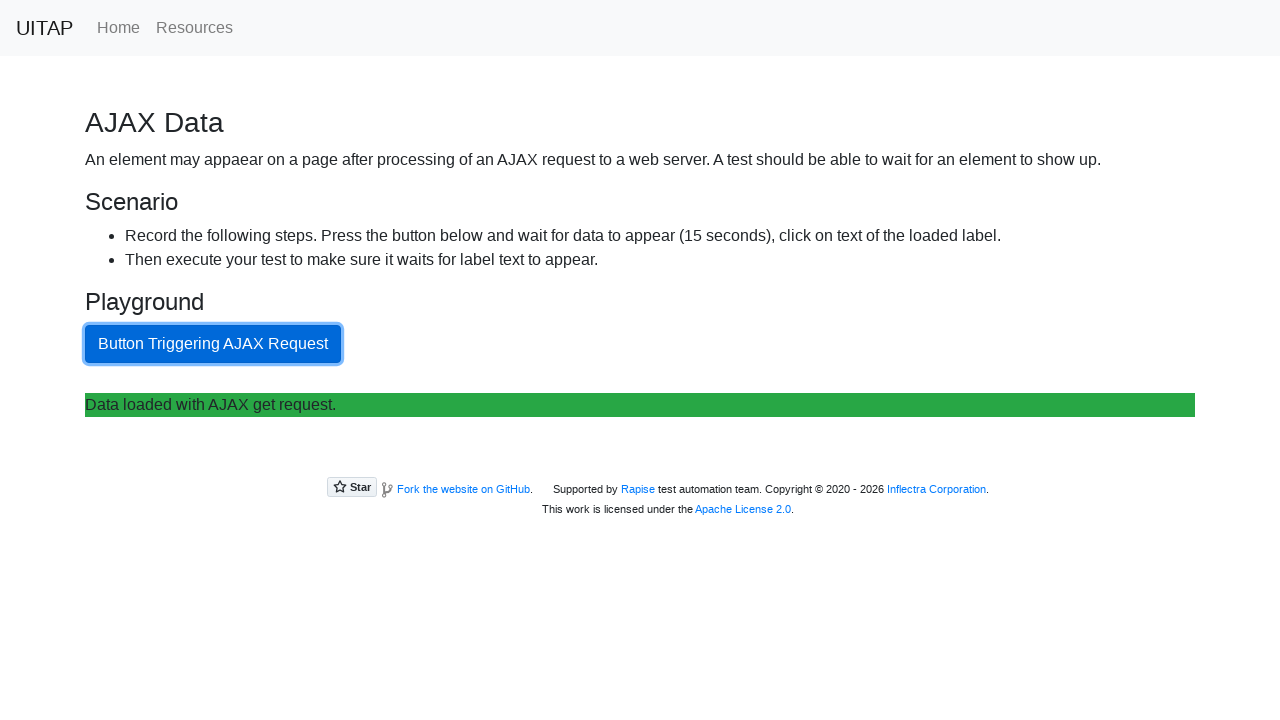

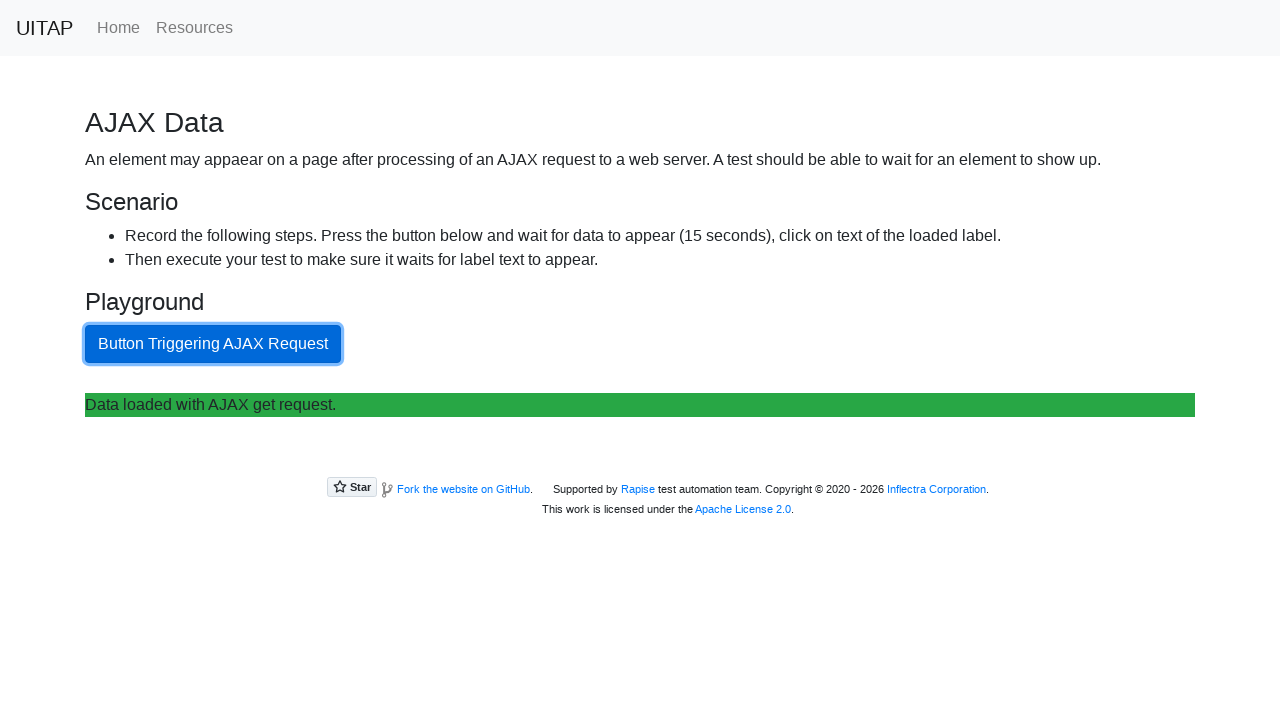